Fills out a comprehensive input form with various fields including name, email, password, company details, and address information, then submits the form

Starting URL: https://www.lambdatest.com/selenium-playground/input-form-demo

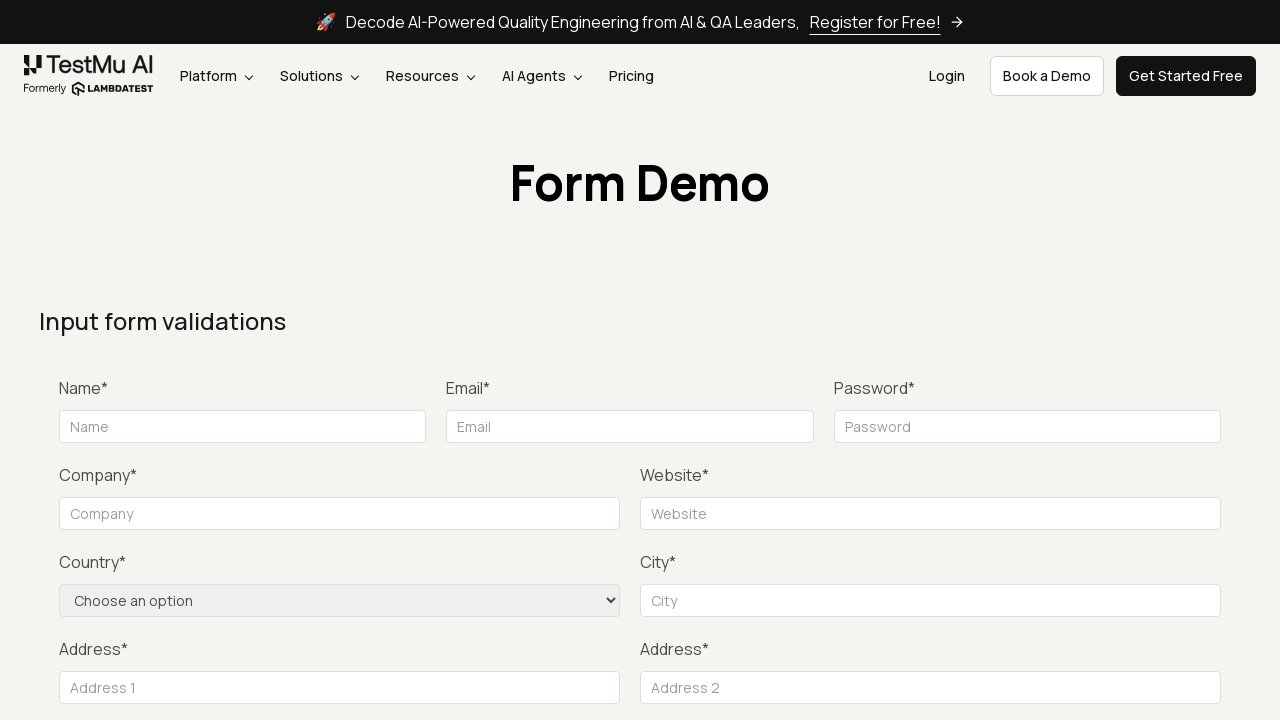

Filled name field with 'FirstName LastName' on #name
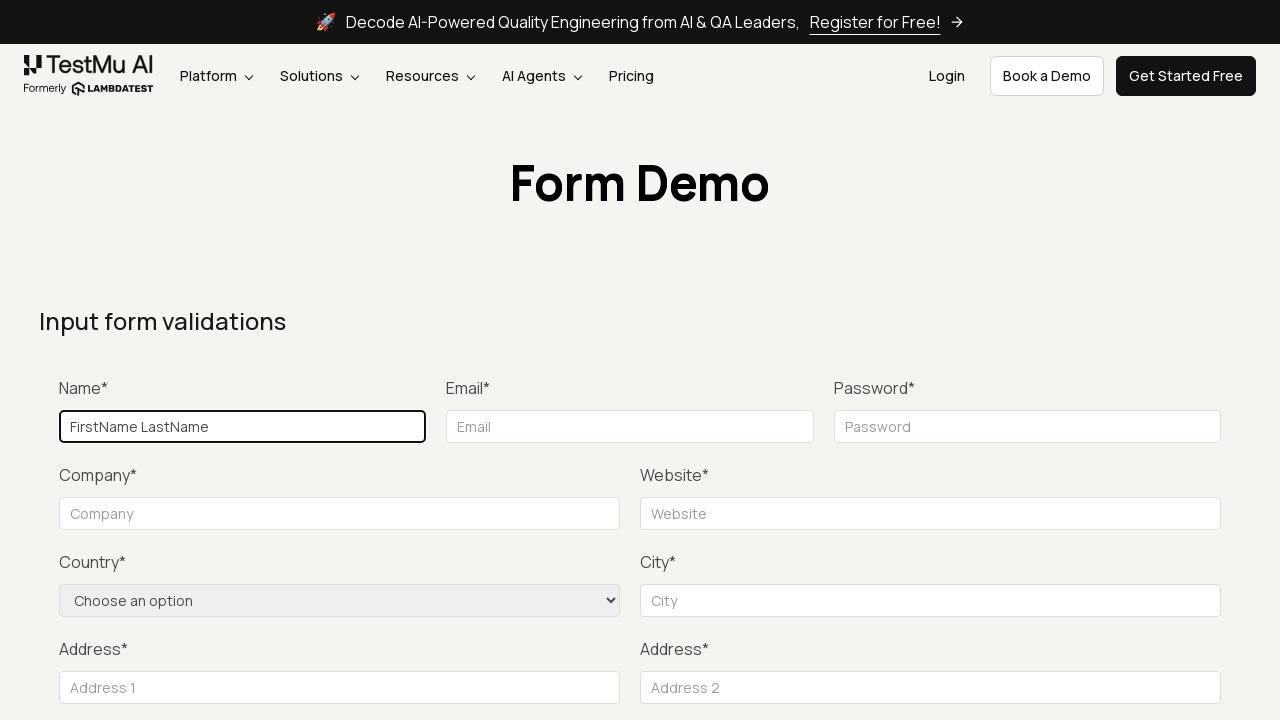

Filled email field with 'Name@email.com' on #inputEmail4
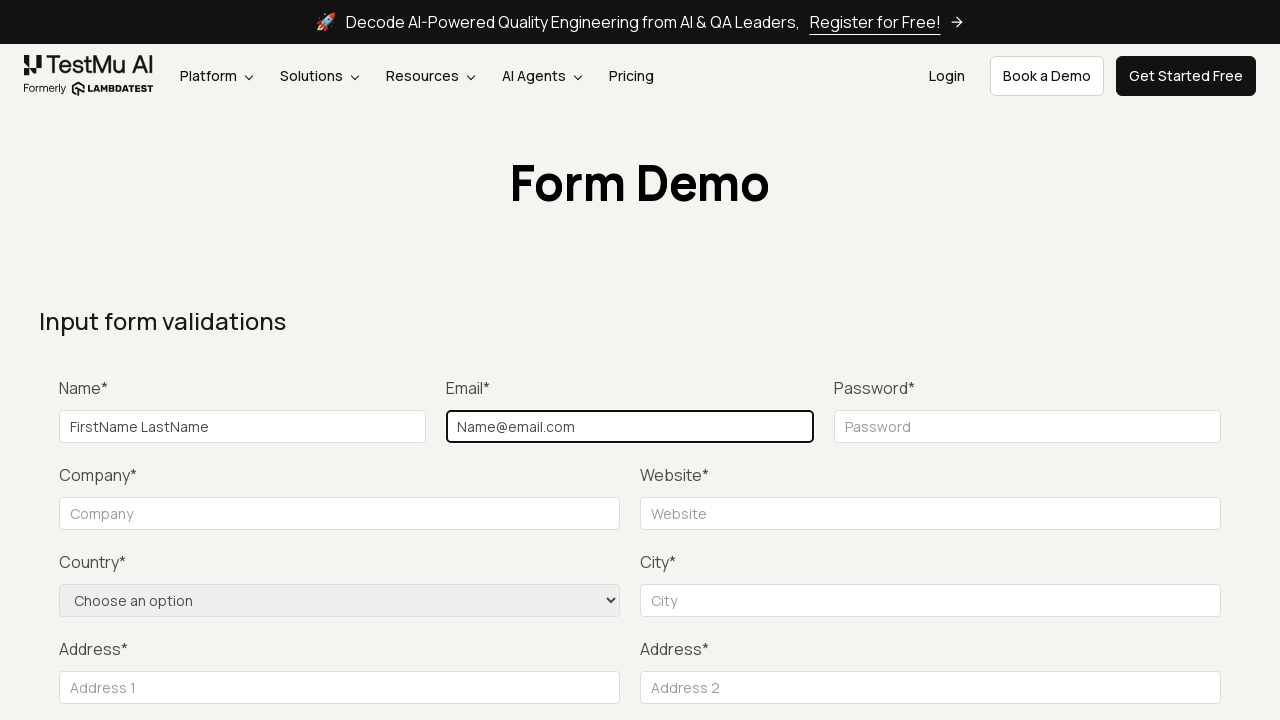

Filled password field with 'Password123!@#' on #inputPassword4
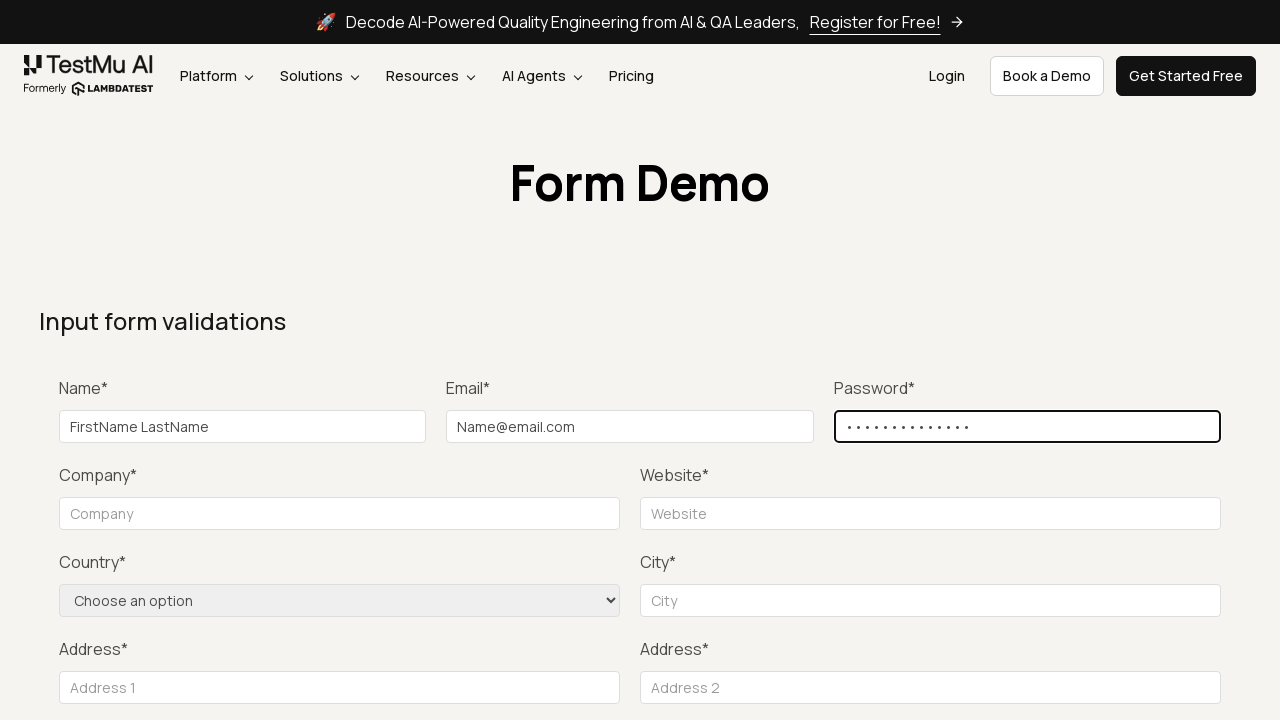

Filled company field with 'Company Inc.' on #company
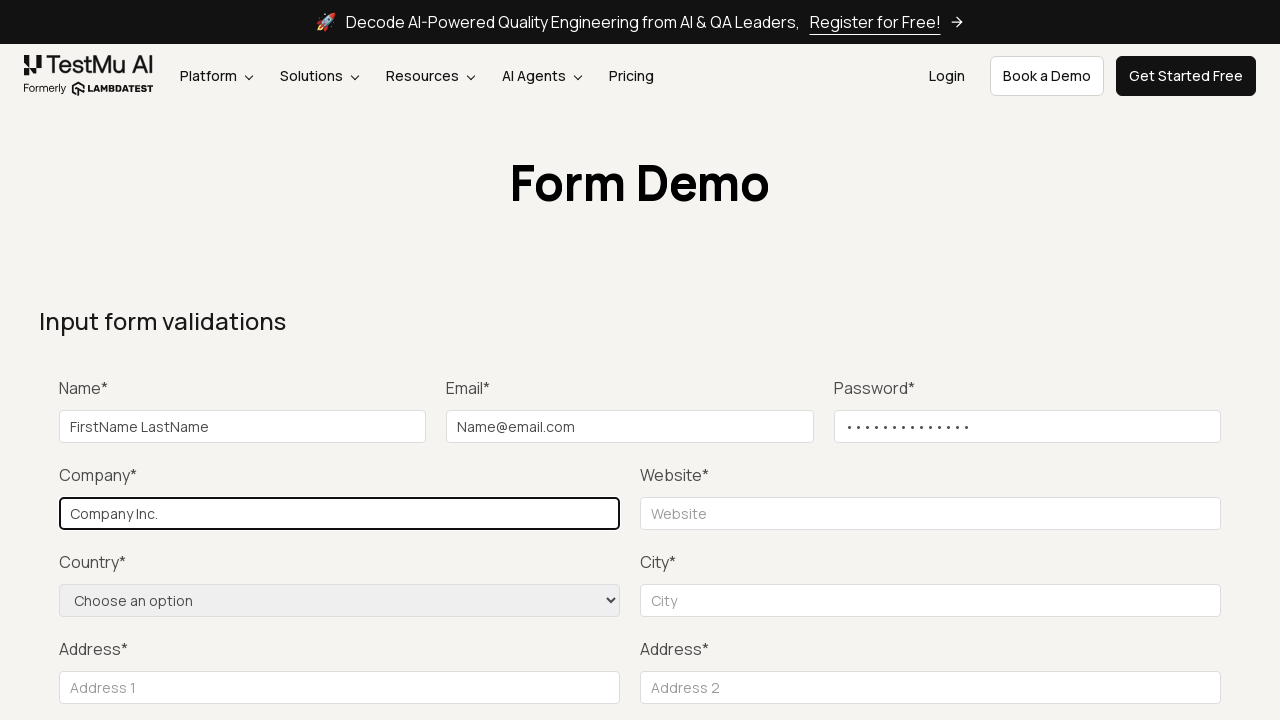

Filled website name field with 'Company.co' on #websitename
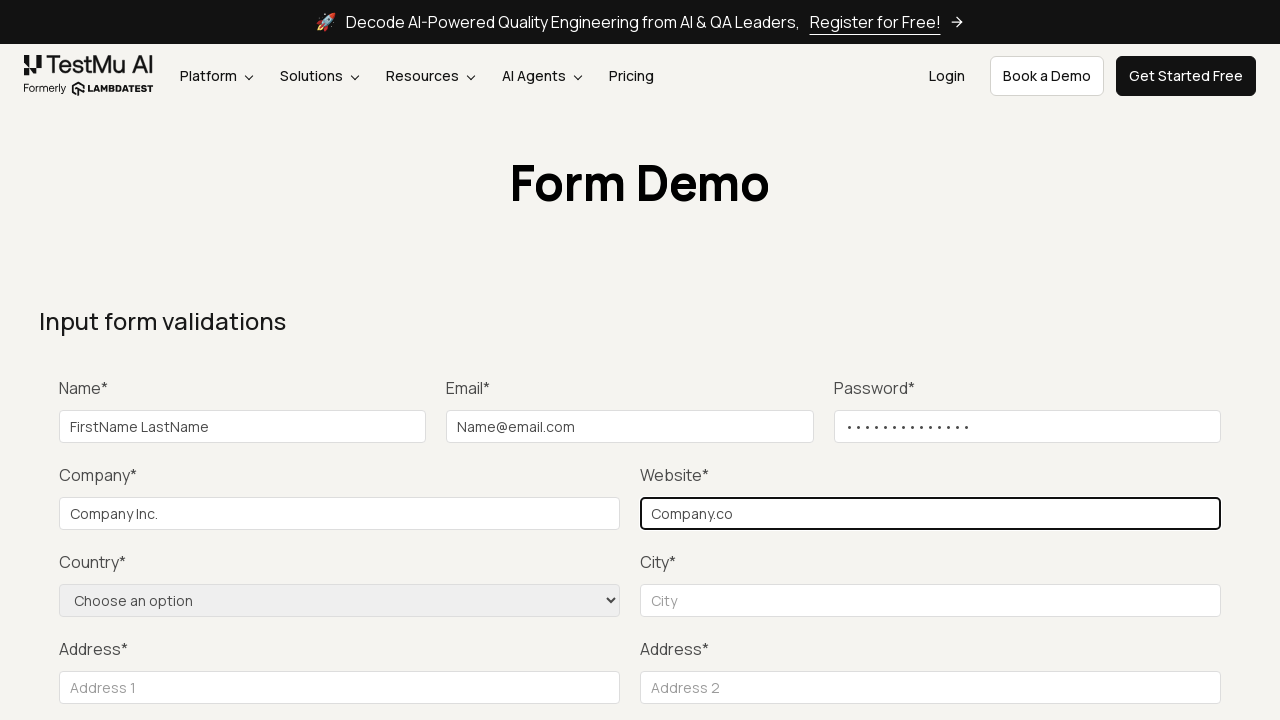

Selected 'United States' from country dropdown on select
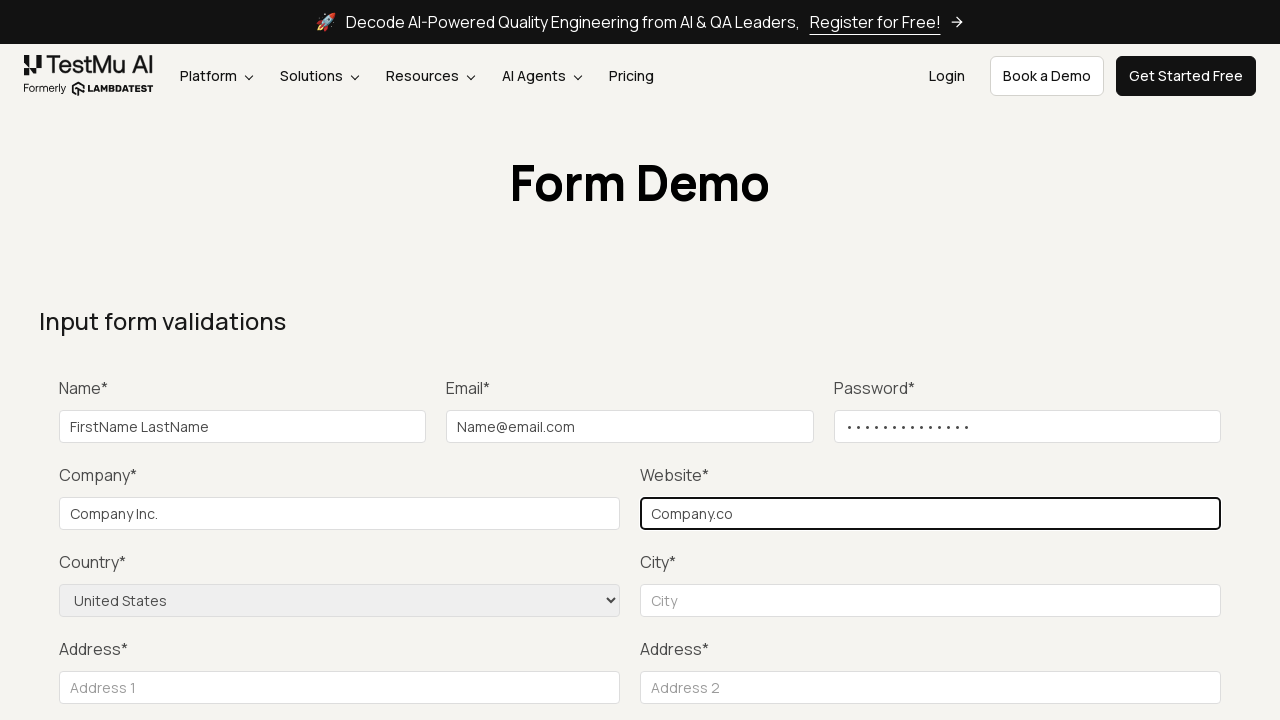

Filled city field with 'Bengaluru' on #inputCity
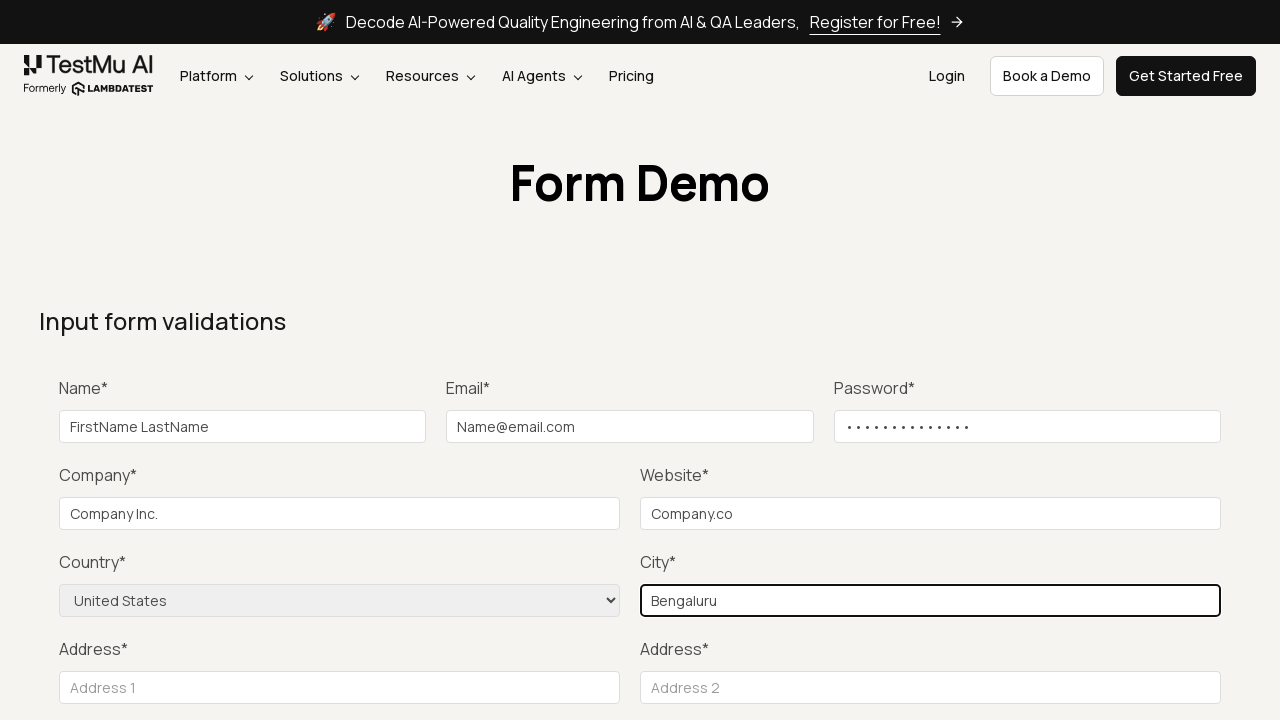

Filled address line 1 with '857 Davis Road' on #inputAddress1
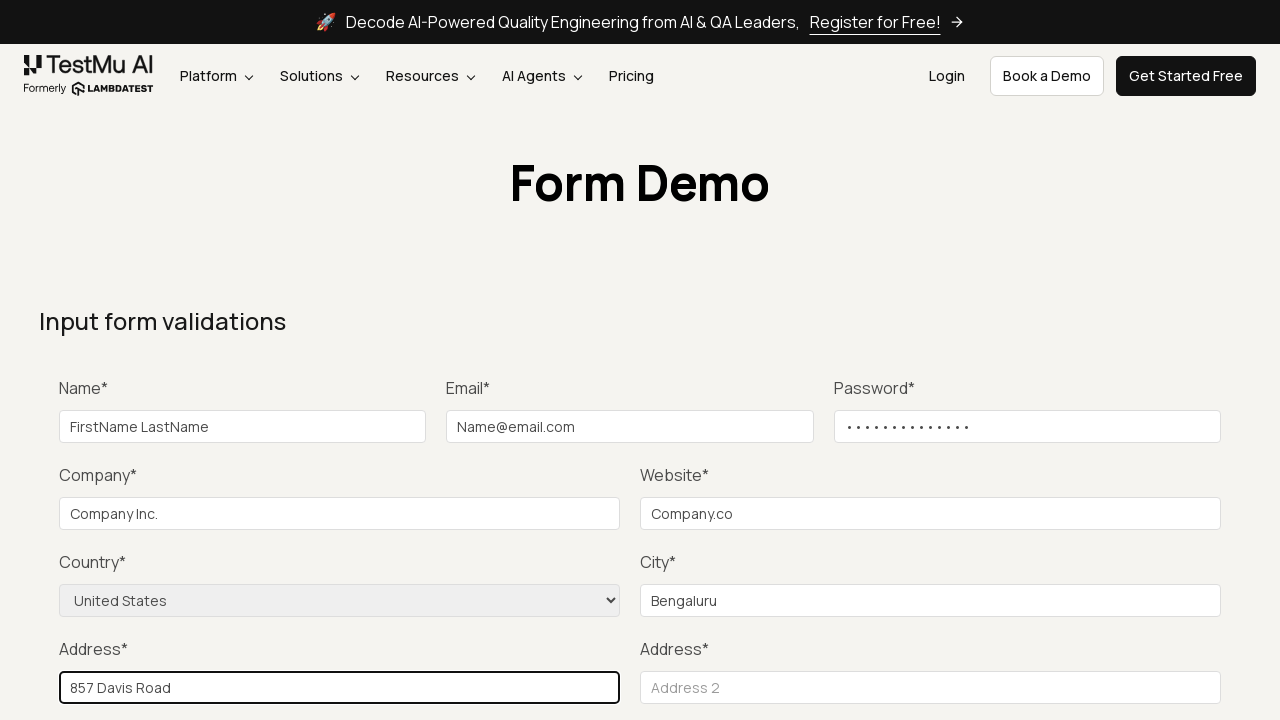

Filled address line 2 with 'Hennur' on #inputAddress2
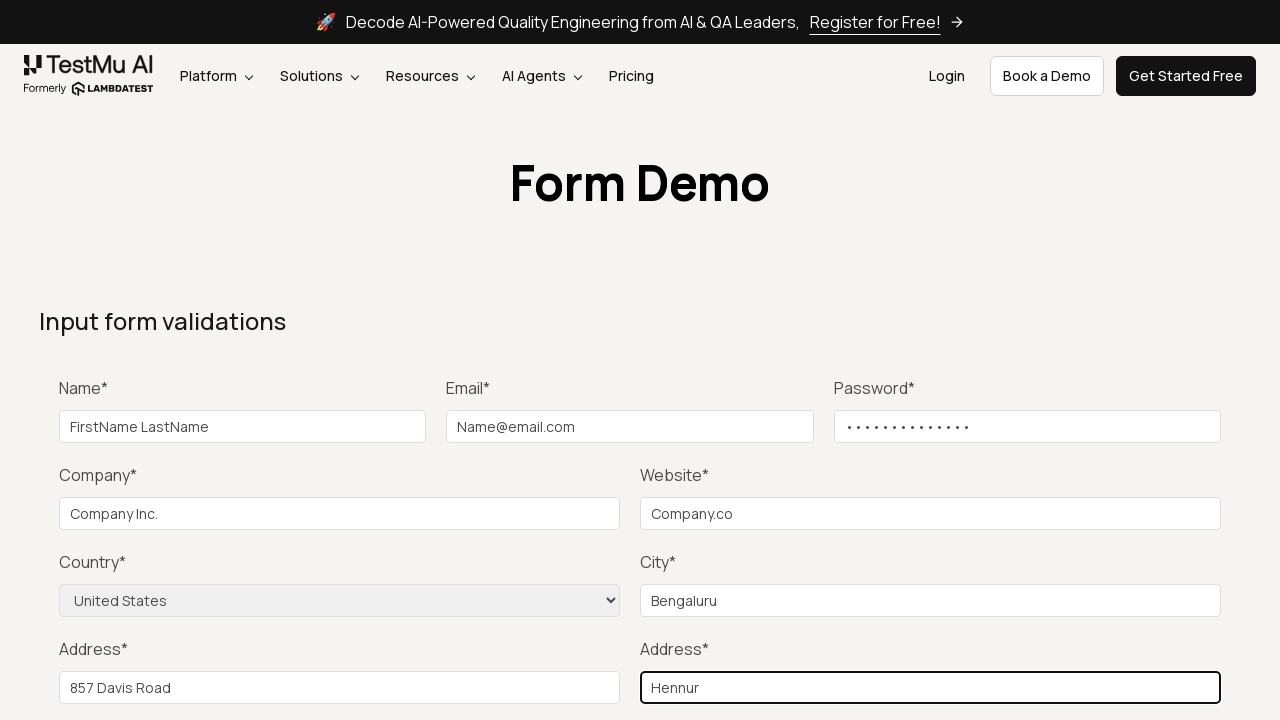

Filled state field with 'Karnataka' on #inputState
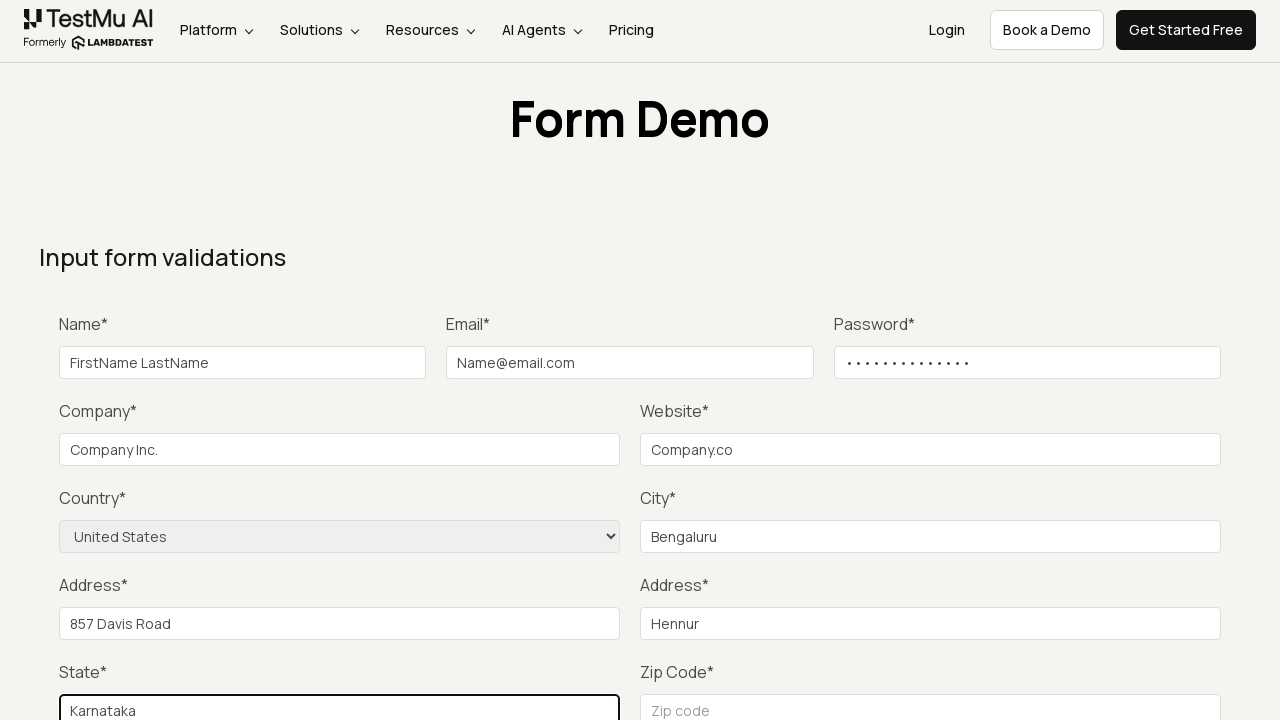

Filled zip code field with '1234567' on #inputZip
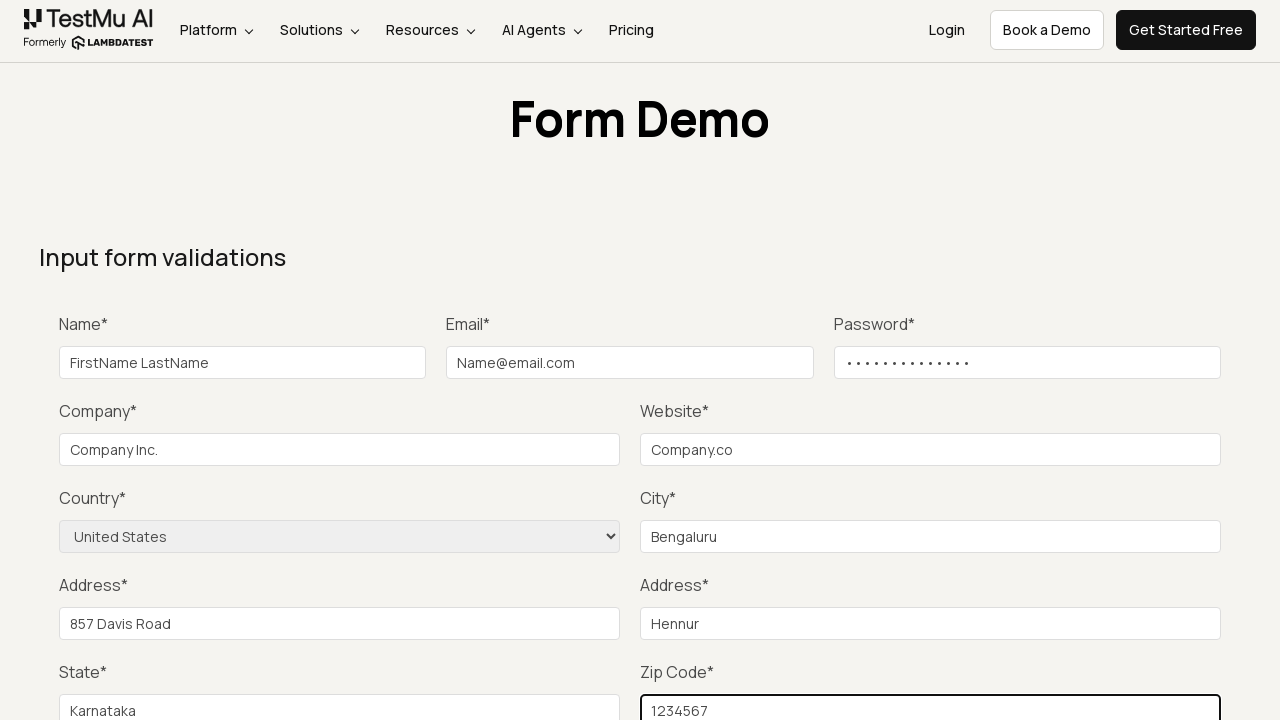

Clicked Submit button to submit the form at (1131, 360) on button:has-text('Submit')
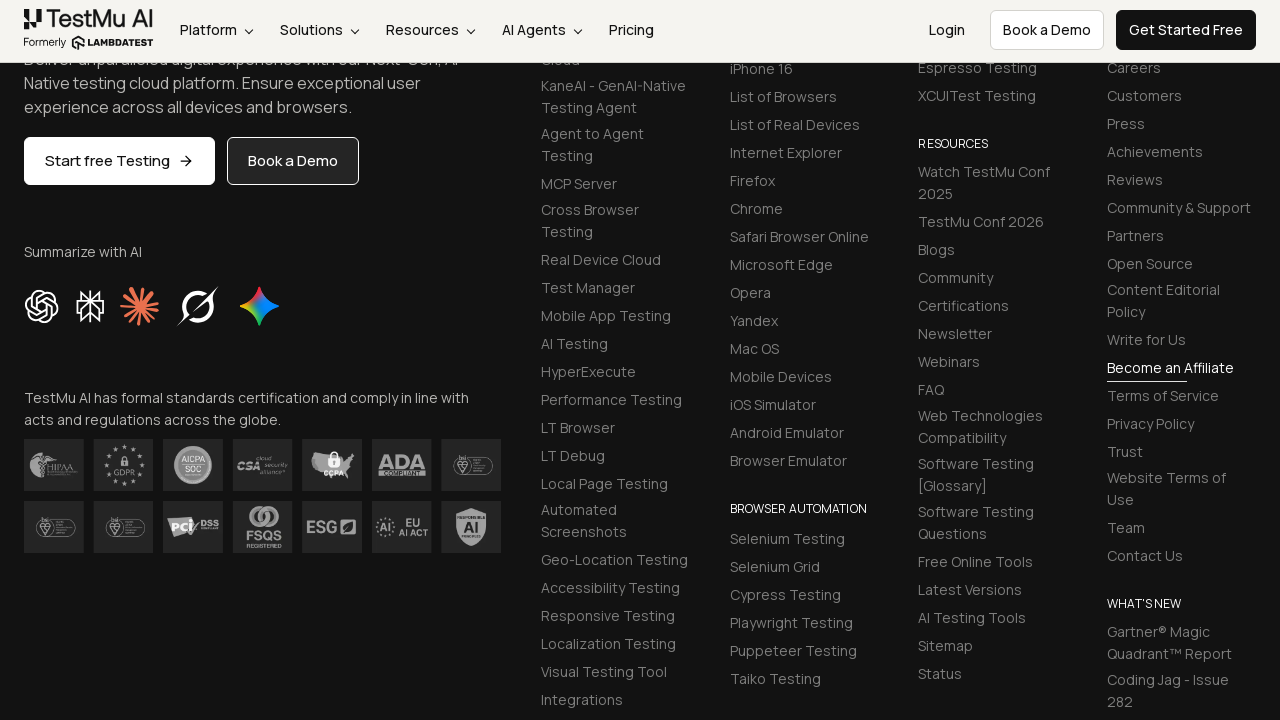

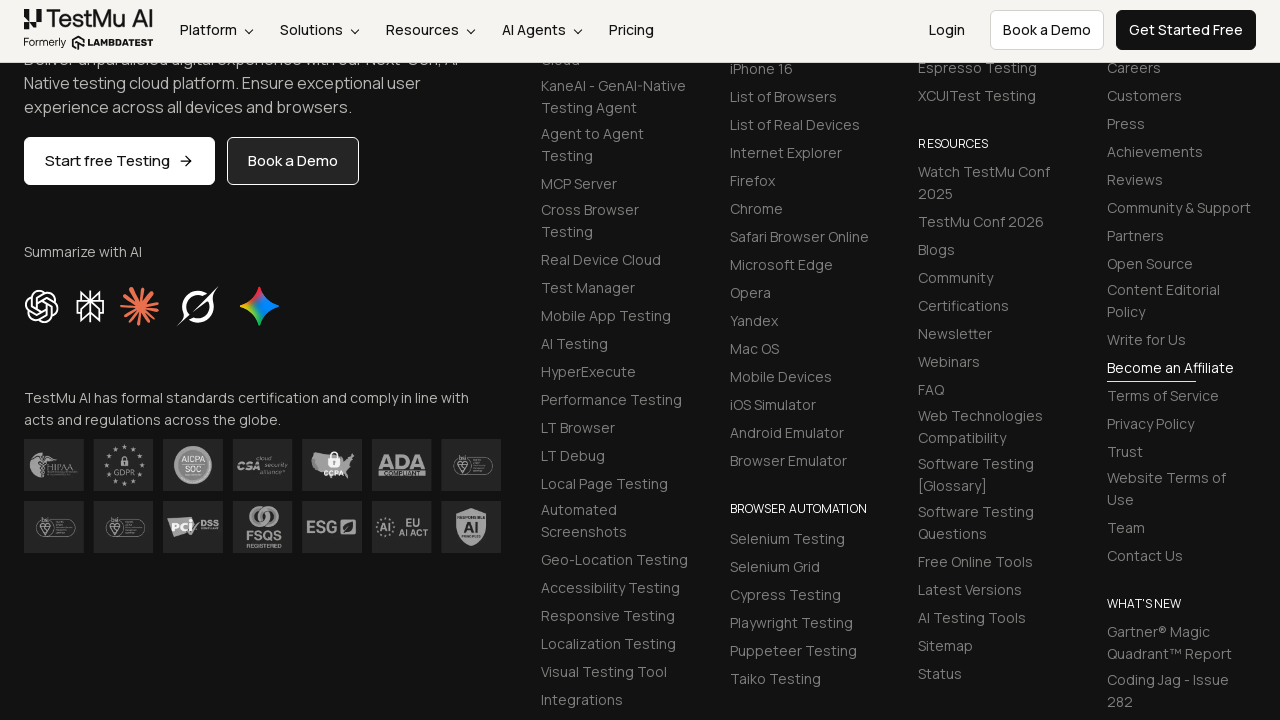